Simple navigation test that opens the Groww financial services homepage and verifies the page loads by checking the URL and title are accessible.

Starting URL: https://groww.in/

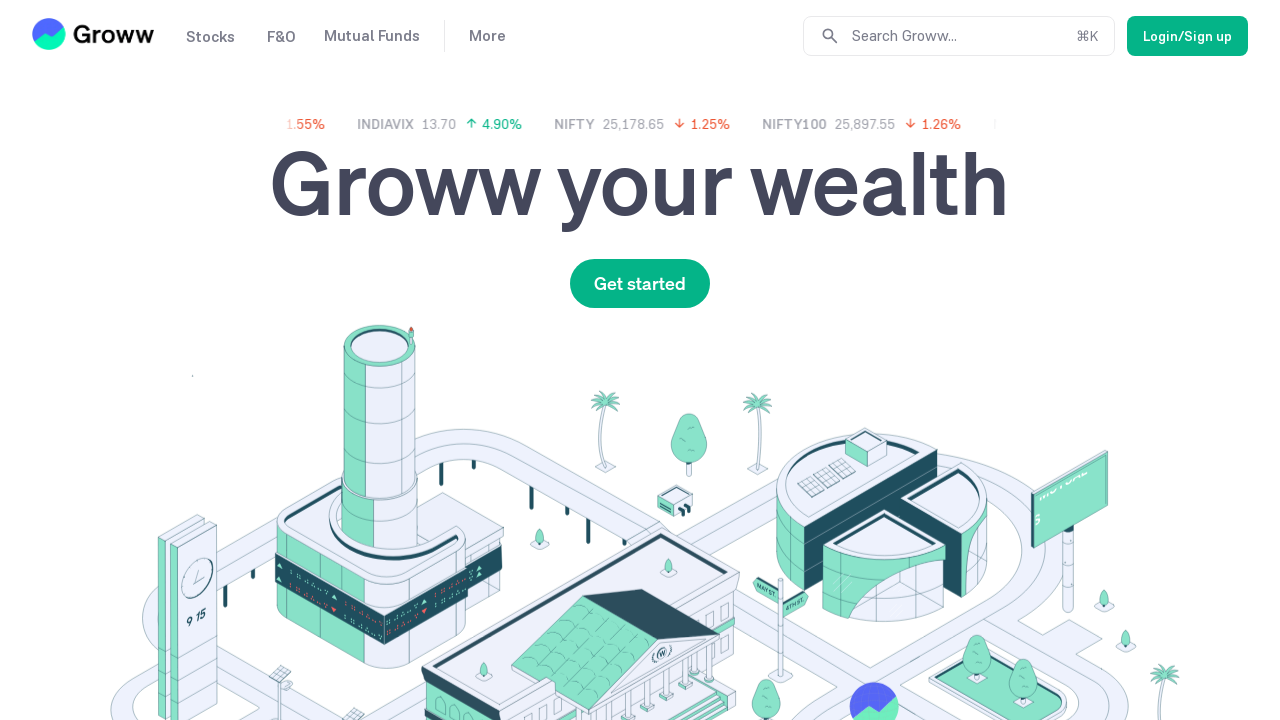

Waited for page to reach domcontentloaded state
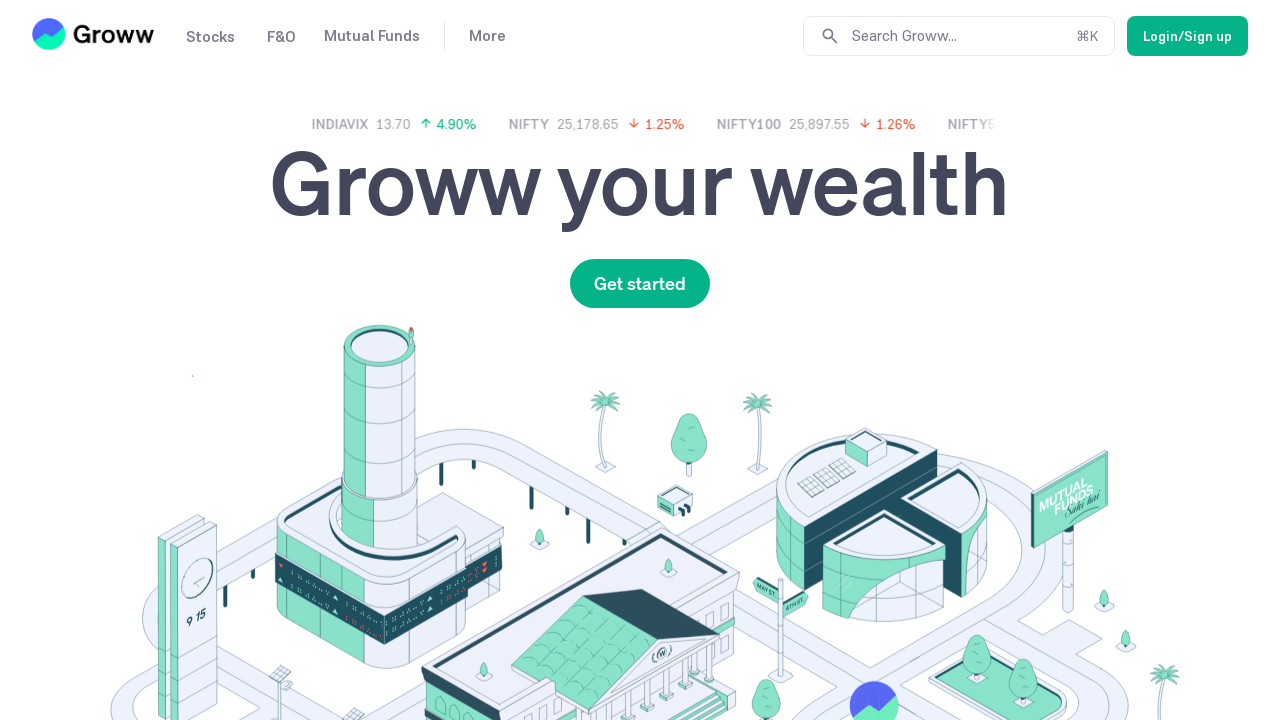

Retrieved page title to verify page loaded successfully
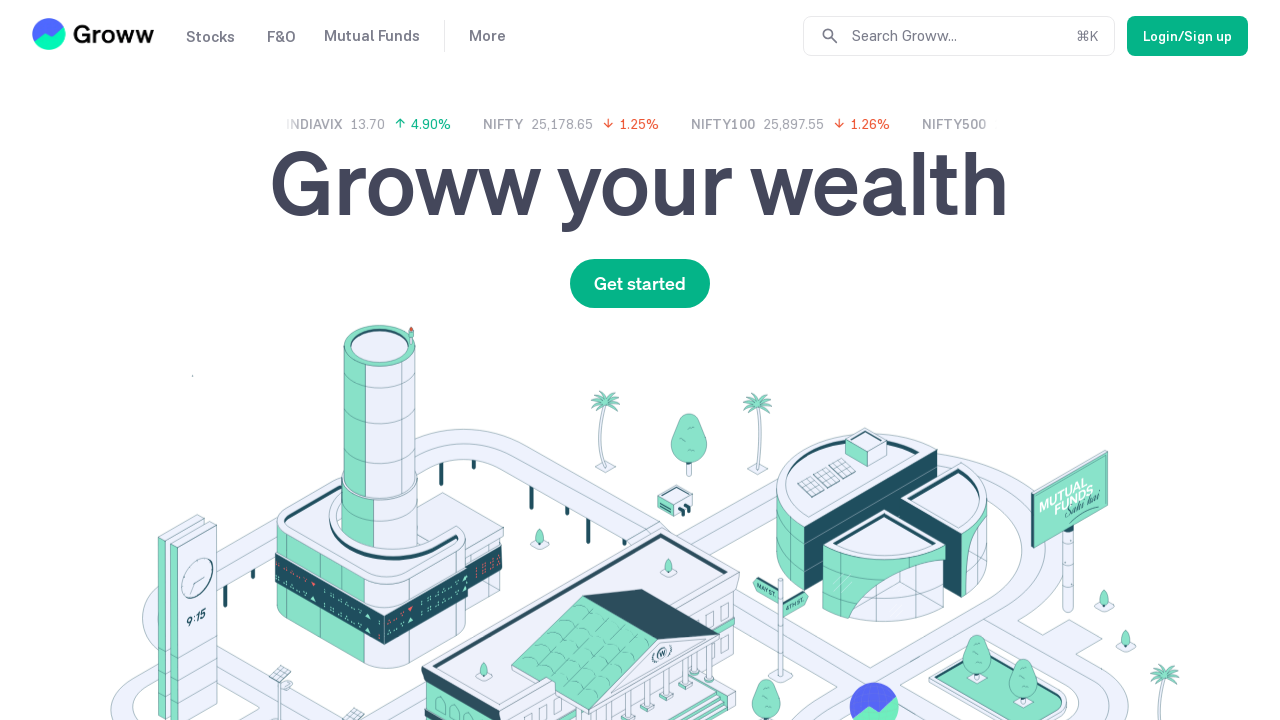

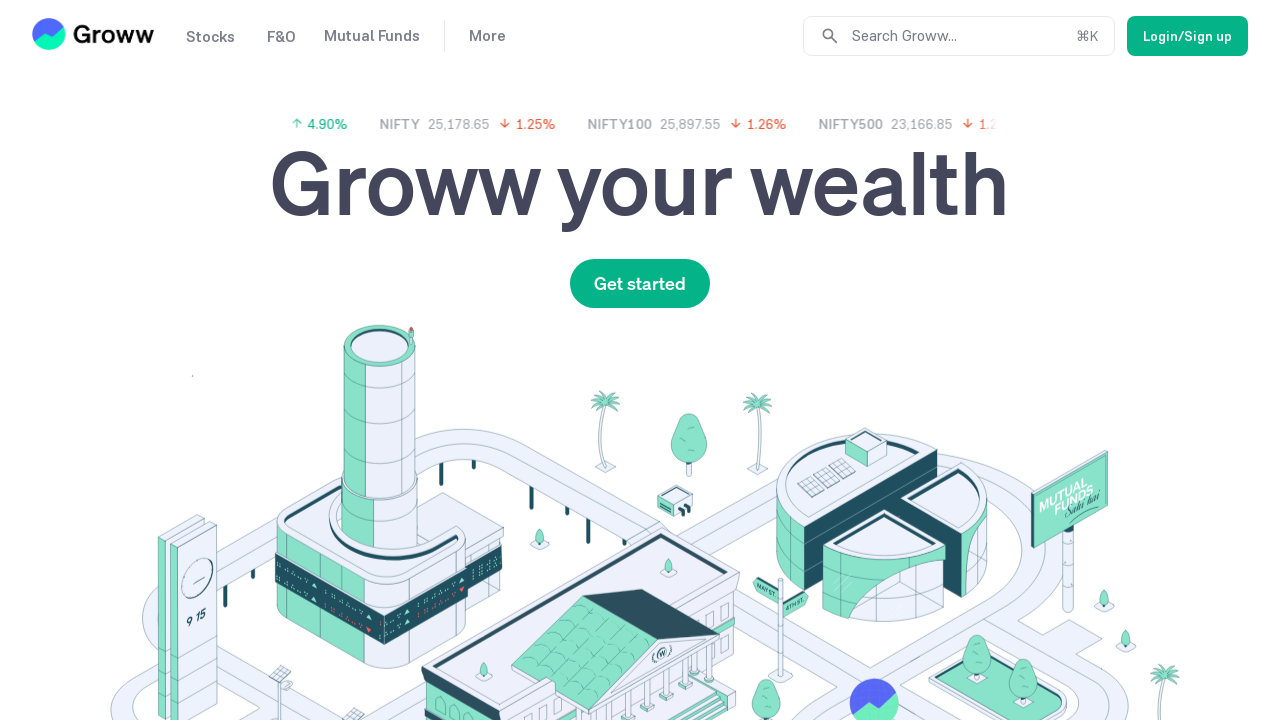